Tests handling a simple JavaScript alert by clicking a button that triggers an alert, accepting the alert, and verifying the result message

Starting URL: https://the-internet.herokuapp.com/javascript_alerts

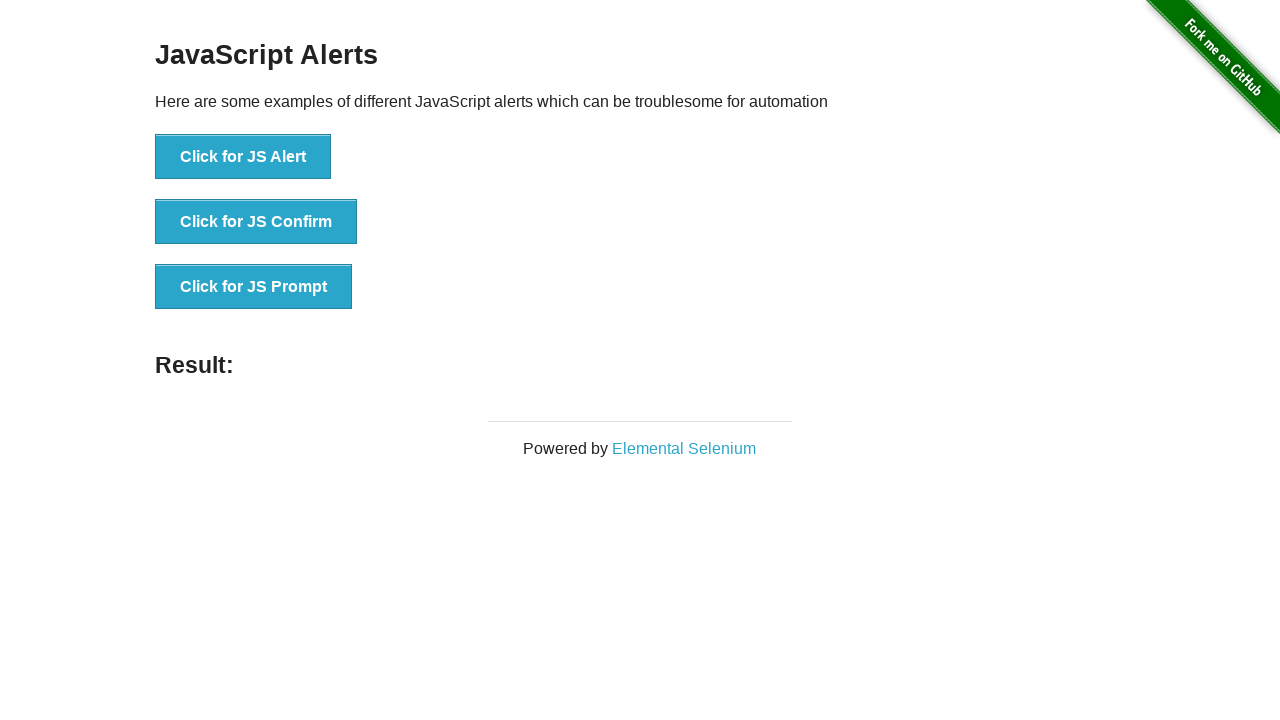

Clicked button to trigger simple JavaScript alert at (243, 157) on button[onclick*='jsAle']
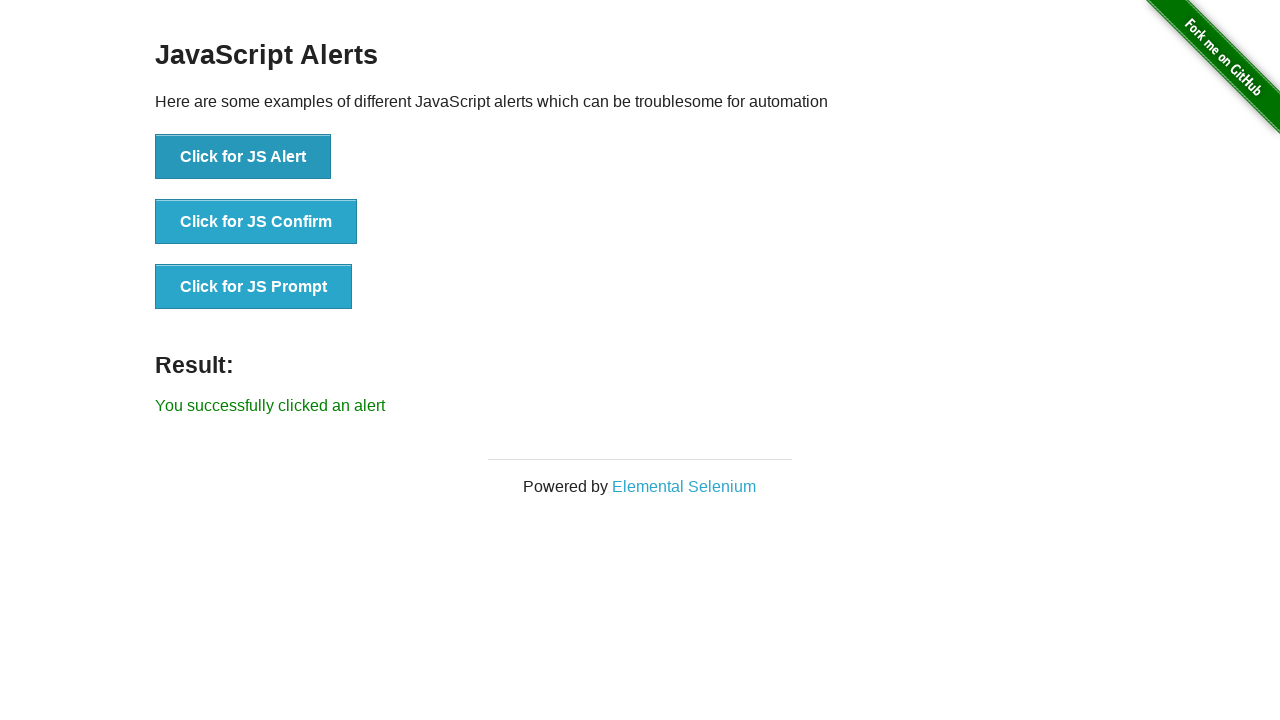

Set up dialog handler to accept alert
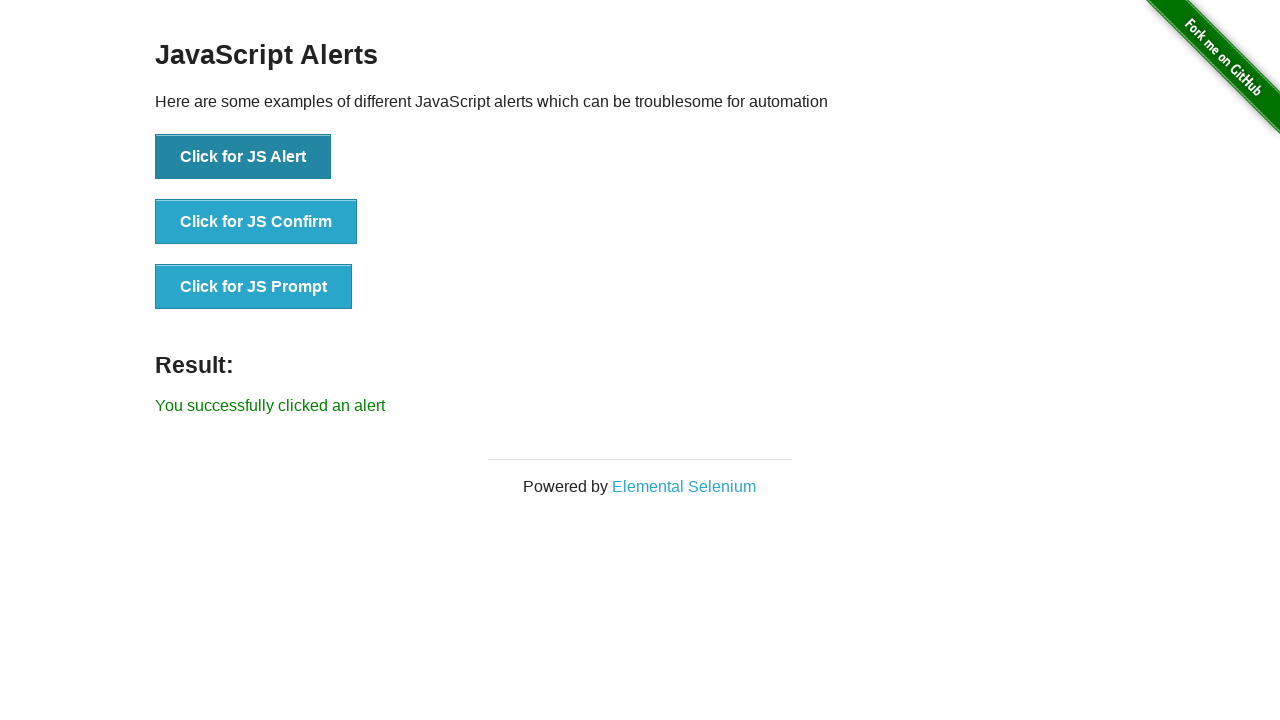

Result message element appeared
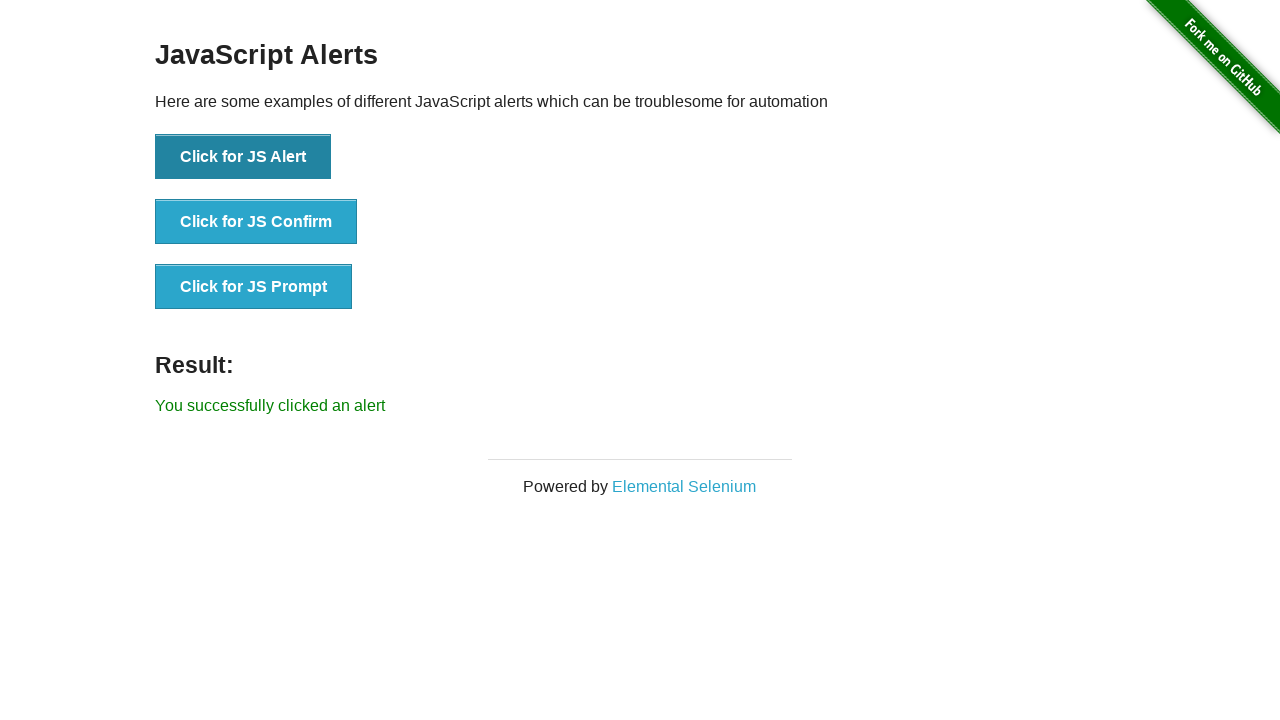

Verified result message text is 'You successfully clicked an alert'
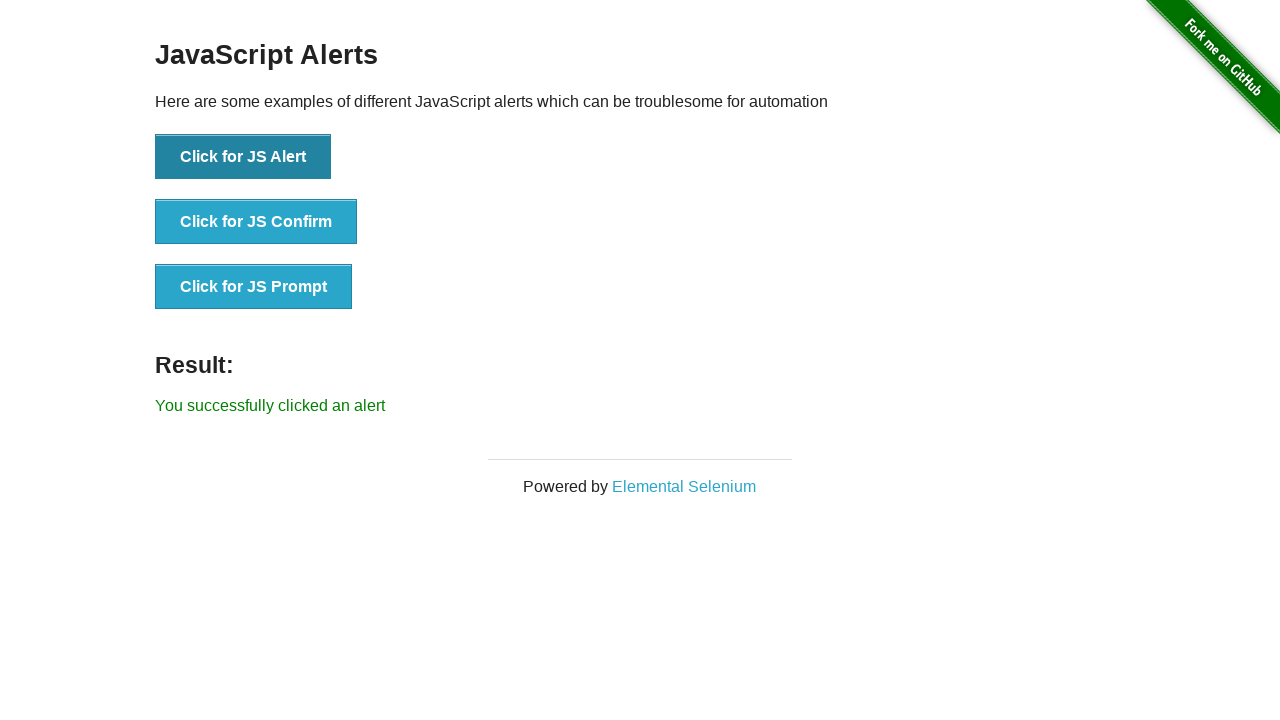

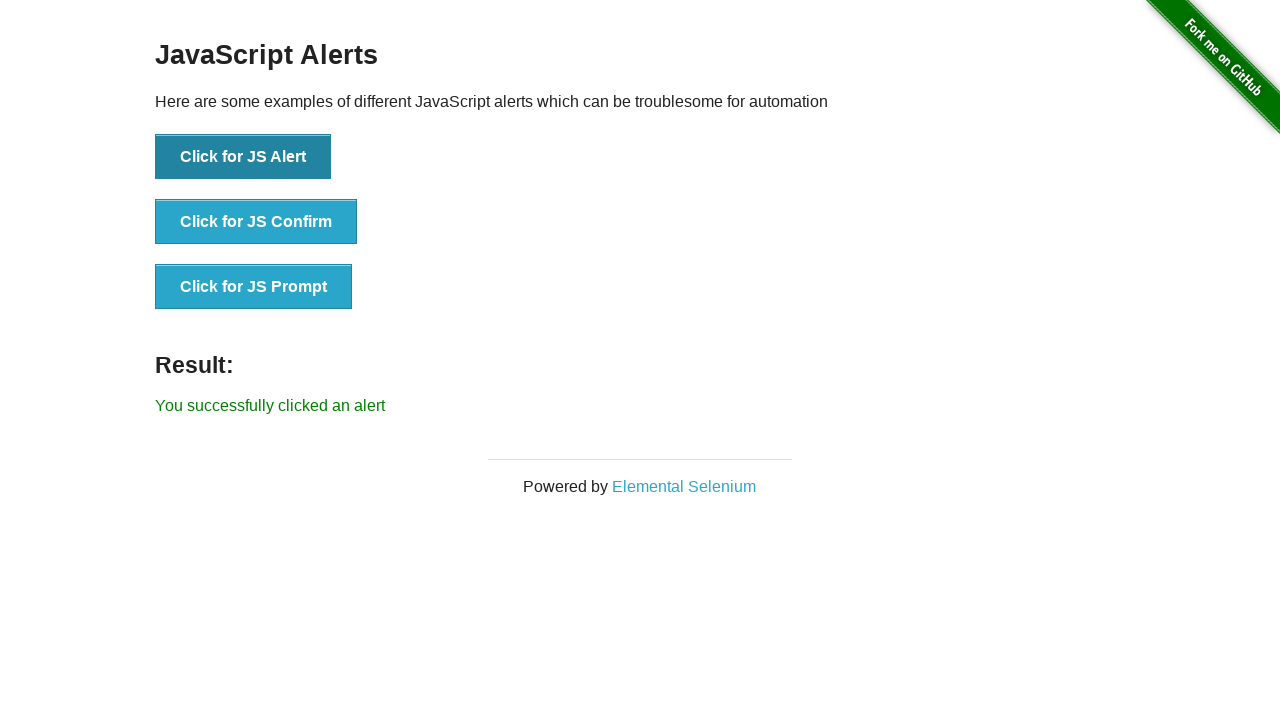